Tests that the browser back button works correctly with filter navigation

Starting URL: https://demo.playwright.dev/todomvc

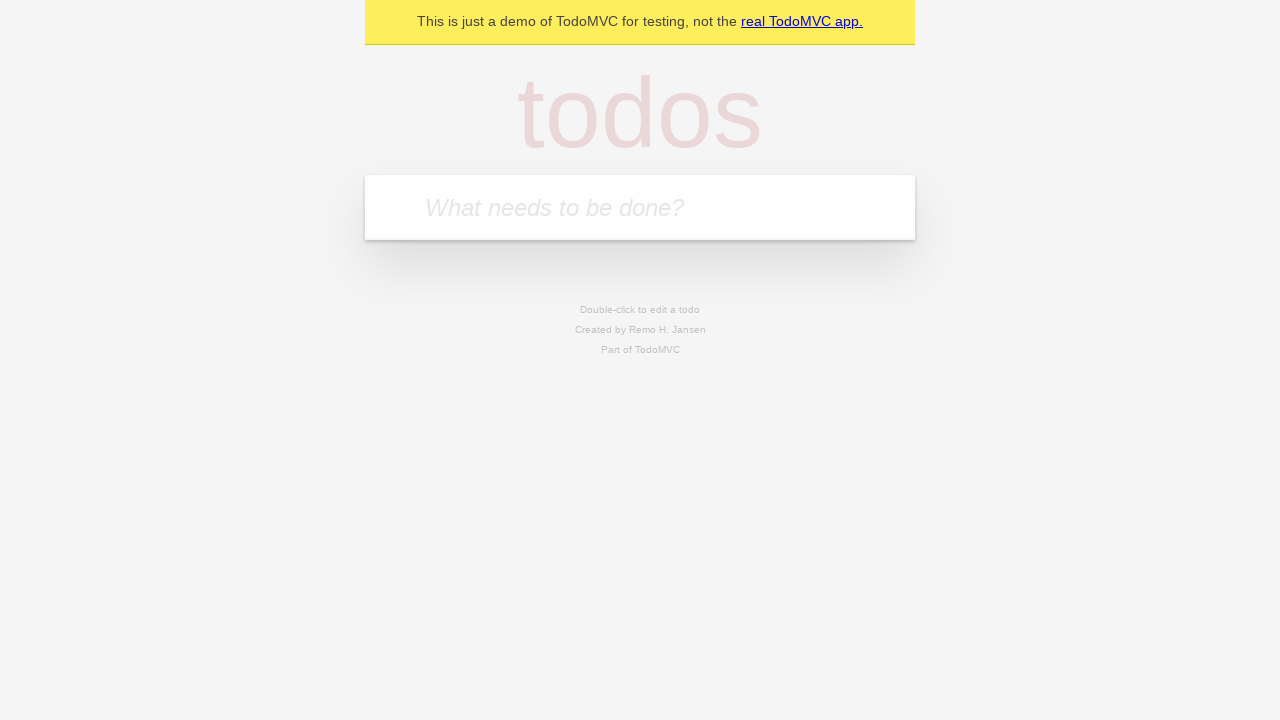

Filled todo input with 'buy some cheese' on internal:attr=[placeholder="What needs to be done?"i]
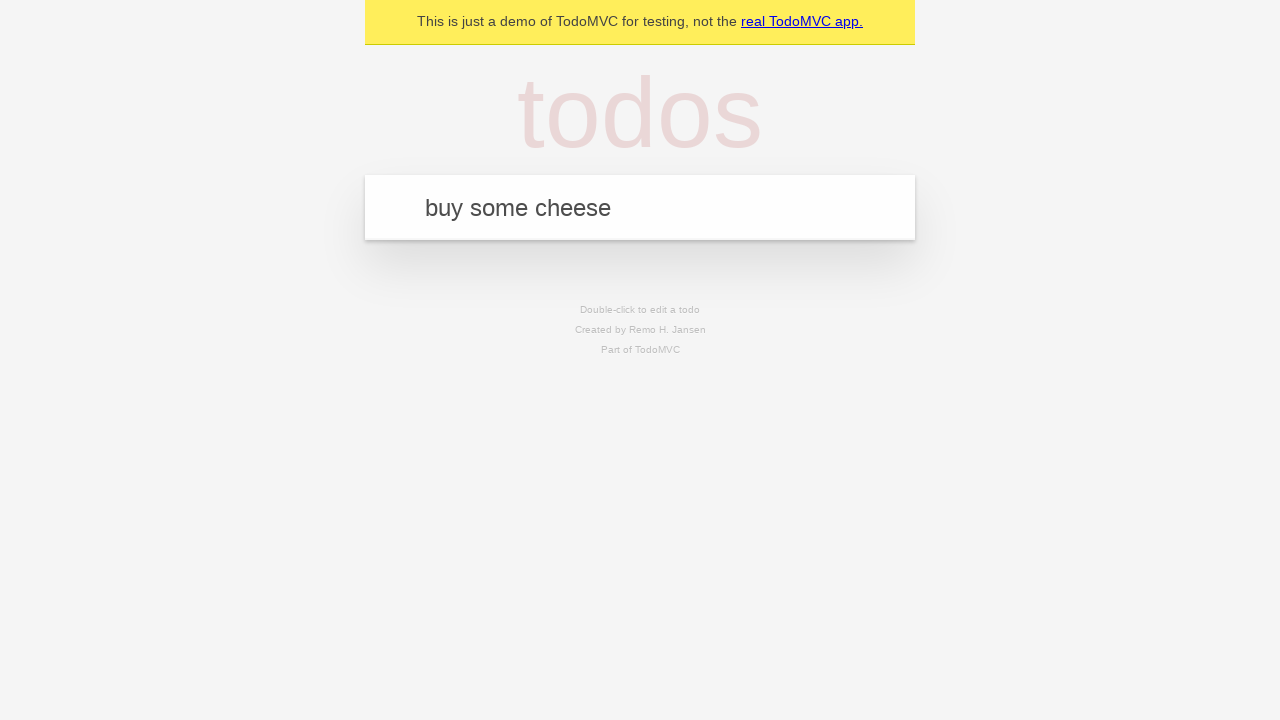

Pressed Enter to add first todo on internal:attr=[placeholder="What needs to be done?"i]
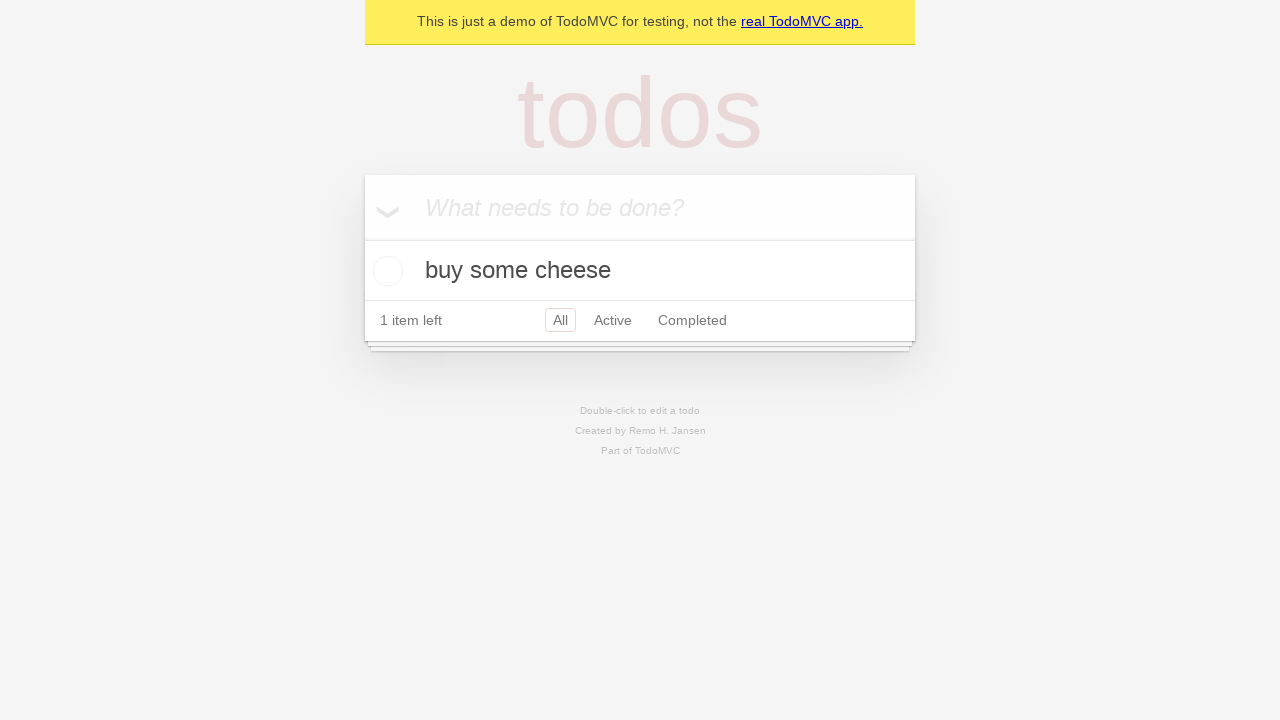

Filled todo input with 'feed the cat' on internal:attr=[placeholder="What needs to be done?"i]
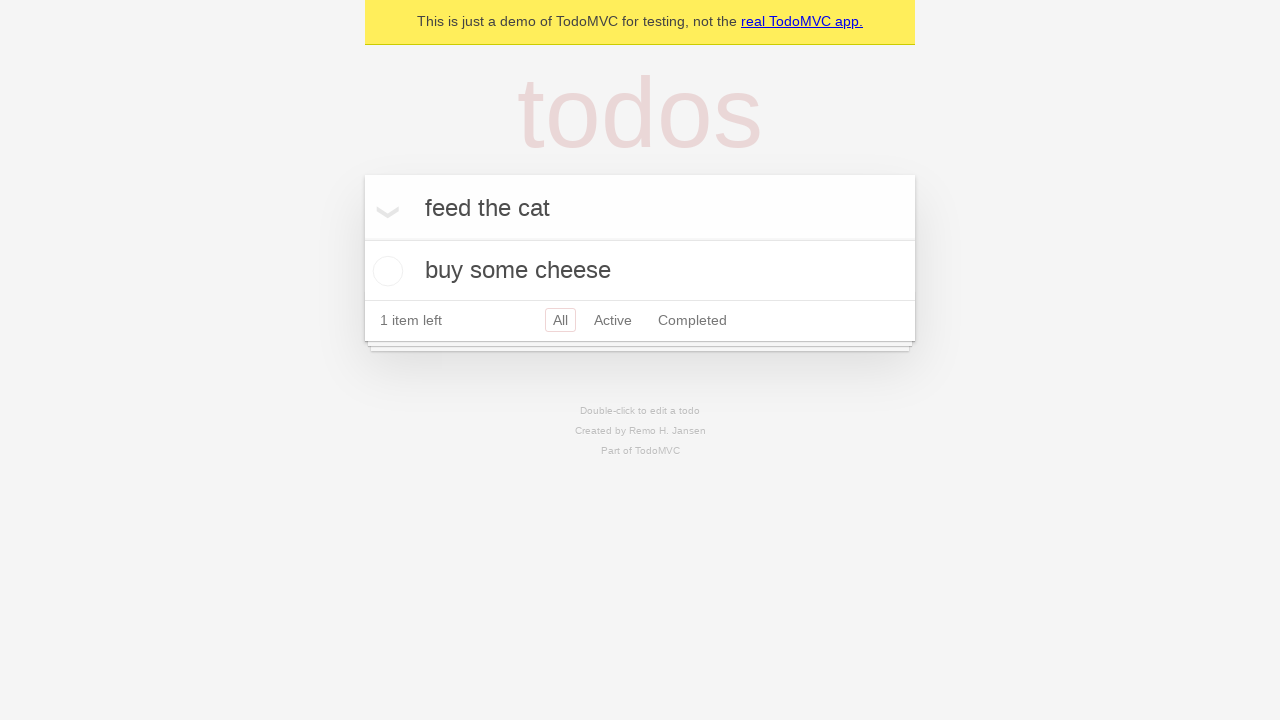

Pressed Enter to add second todo on internal:attr=[placeholder="What needs to be done?"i]
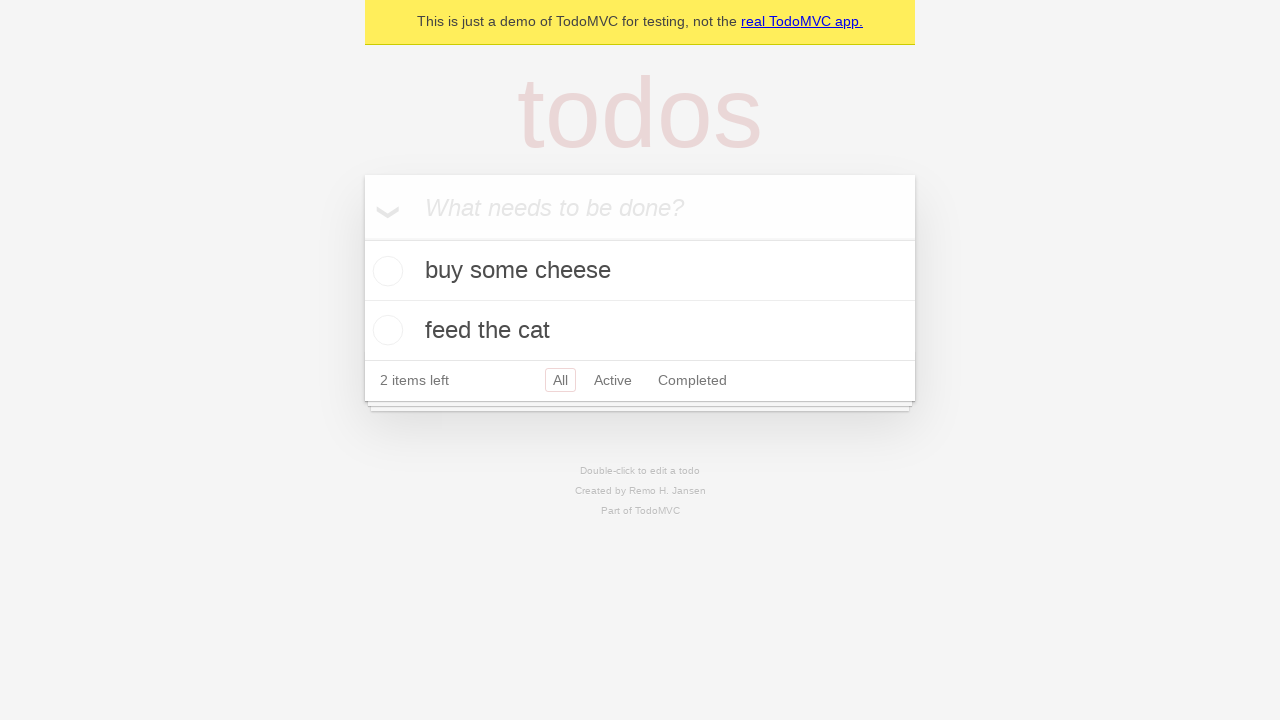

Filled todo input with 'book a doctors appointment' on internal:attr=[placeholder="What needs to be done?"i]
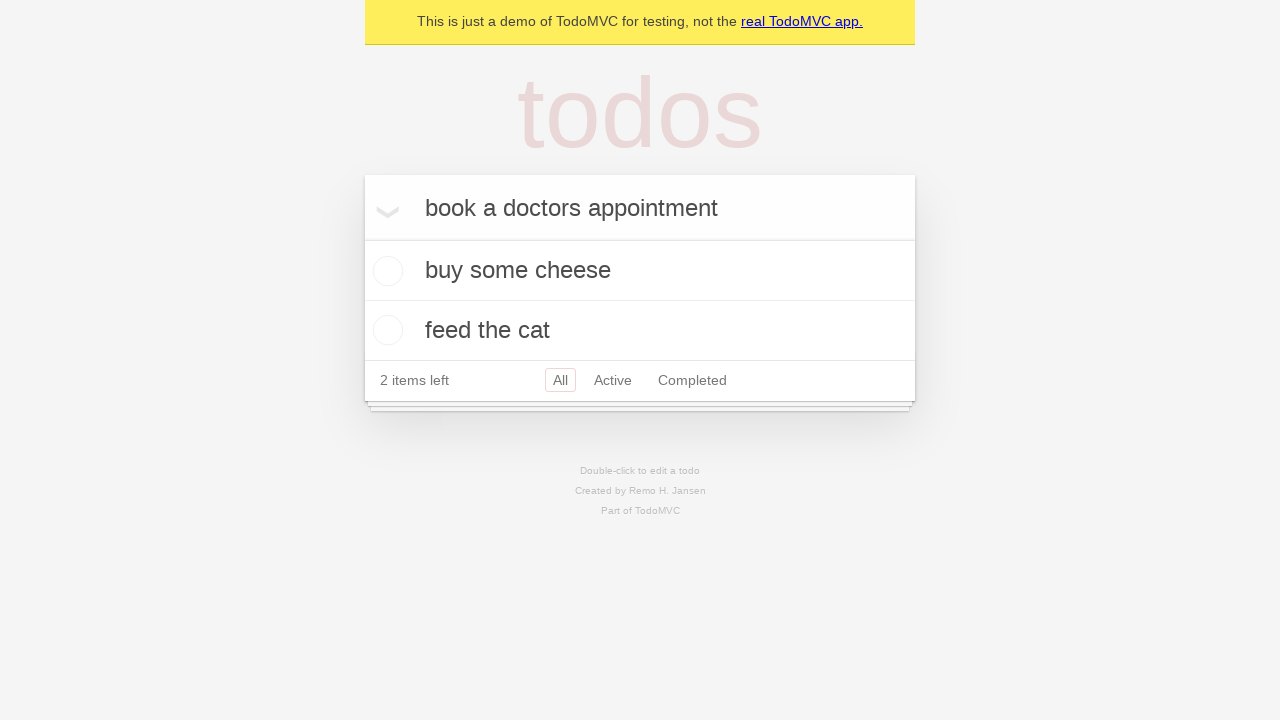

Pressed Enter to add third todo on internal:attr=[placeholder="What needs to be done?"i]
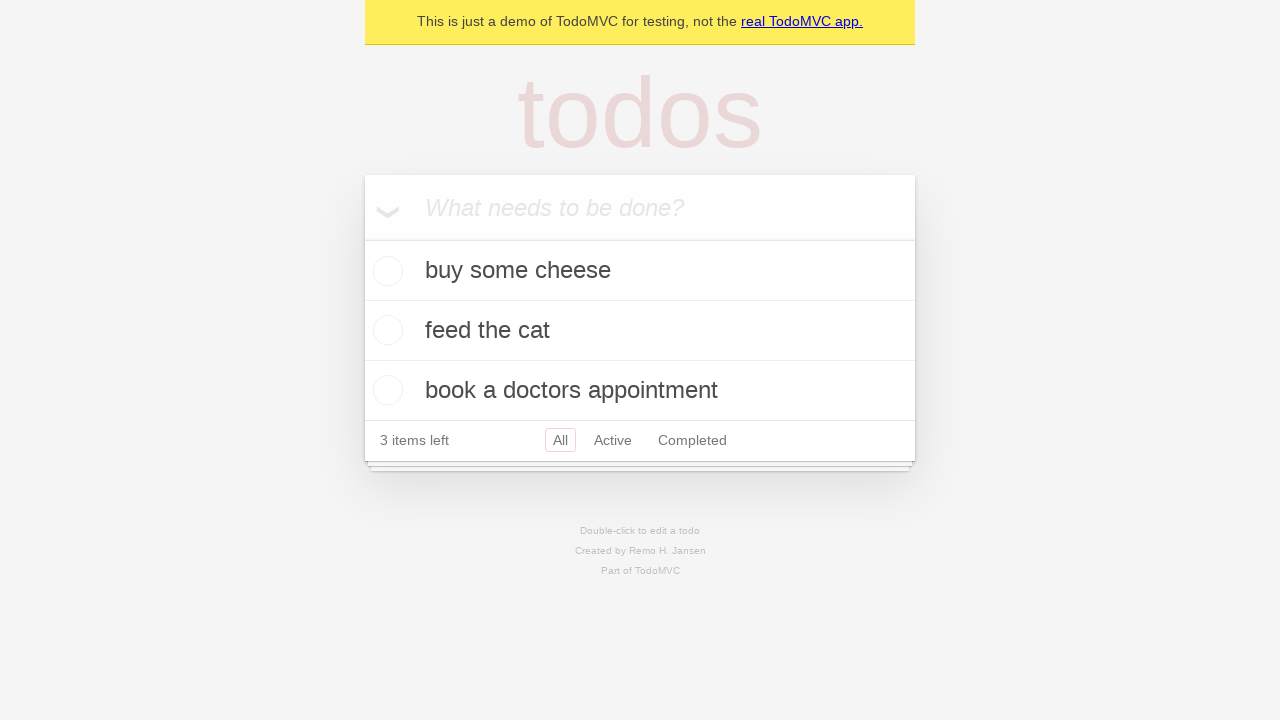

Checked the second todo item at (385, 330) on internal:testid=[data-testid="todo-item"s] >> nth=1 >> internal:role=checkbox
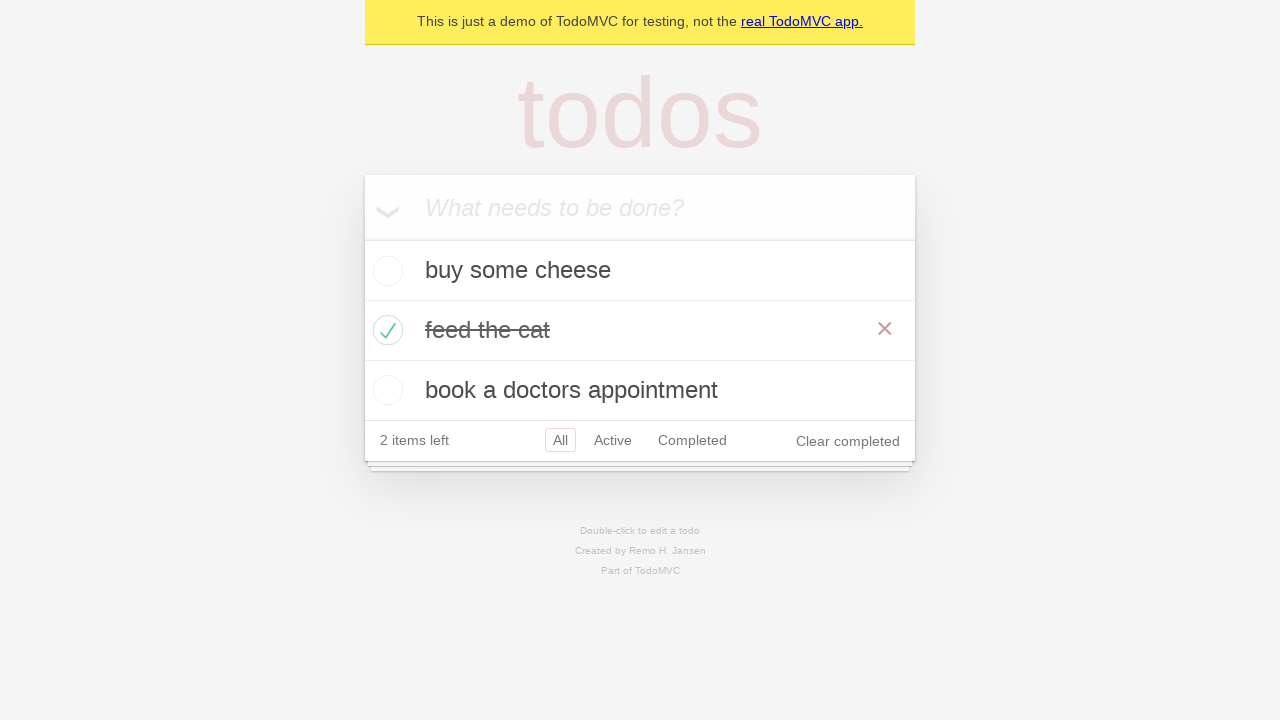

Clicked 'All' filter link at (560, 440) on internal:role=link[name="All"i]
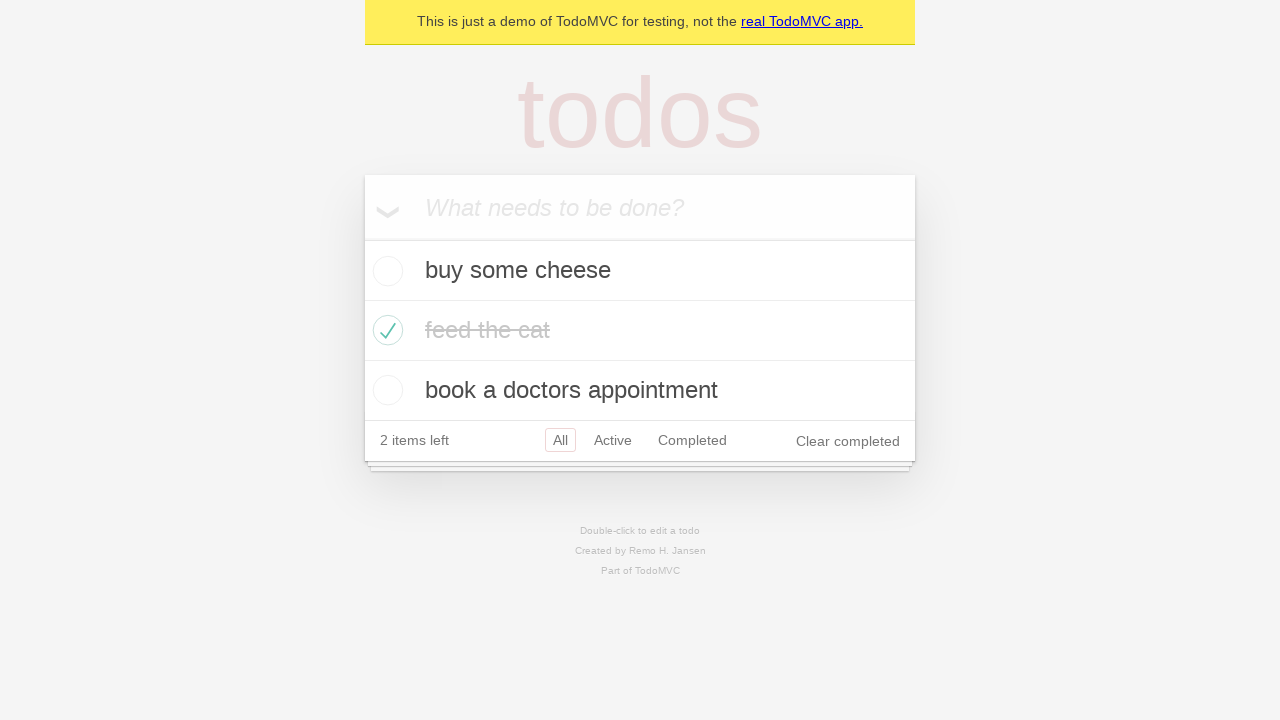

Clicked 'Active' filter link at (613, 440) on internal:role=link[name="Active"i]
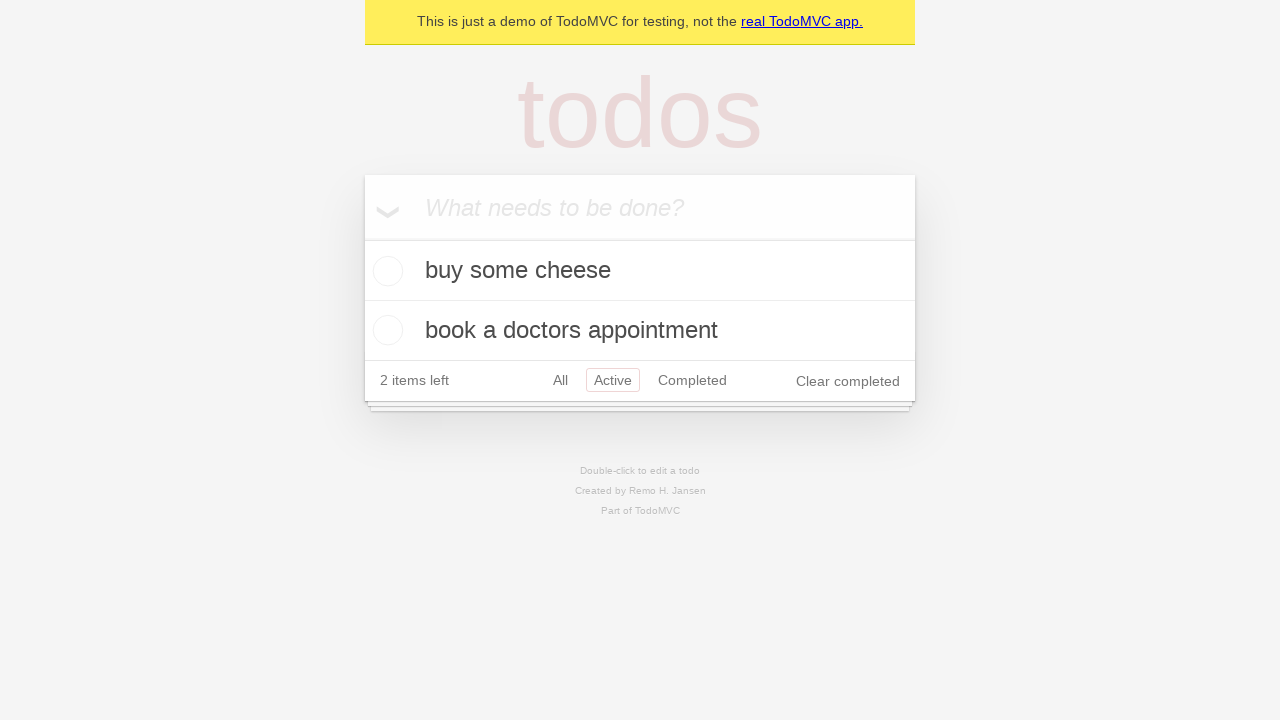

Clicked 'Completed' filter link at (692, 380) on internal:role=link[name="Completed"i]
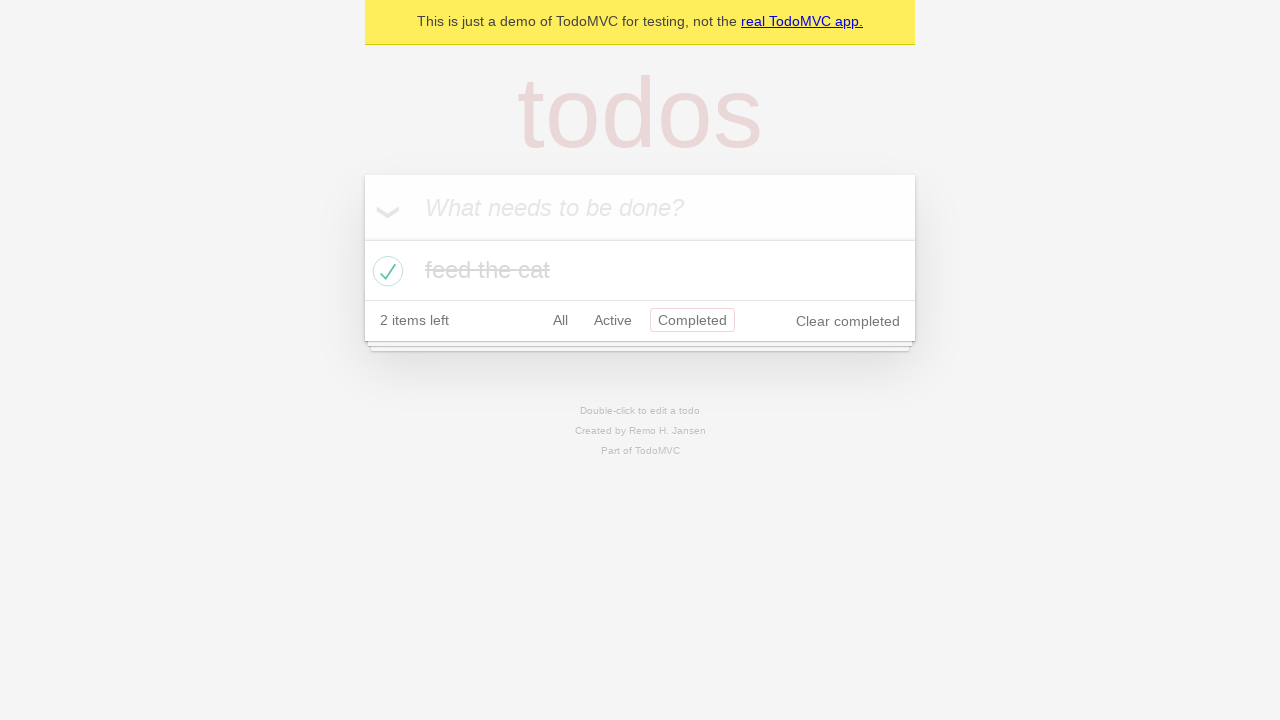

Clicked browser back button to navigate from Completed filter
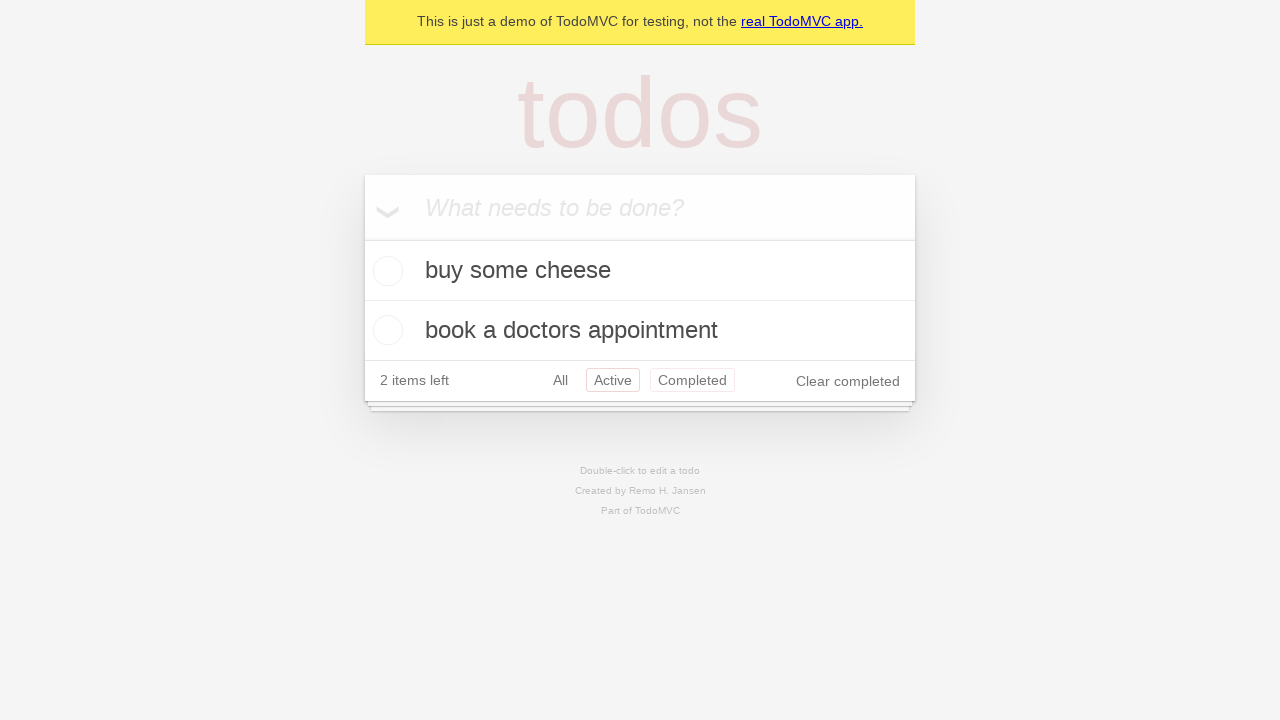

Clicked browser back button to navigate from Active filter
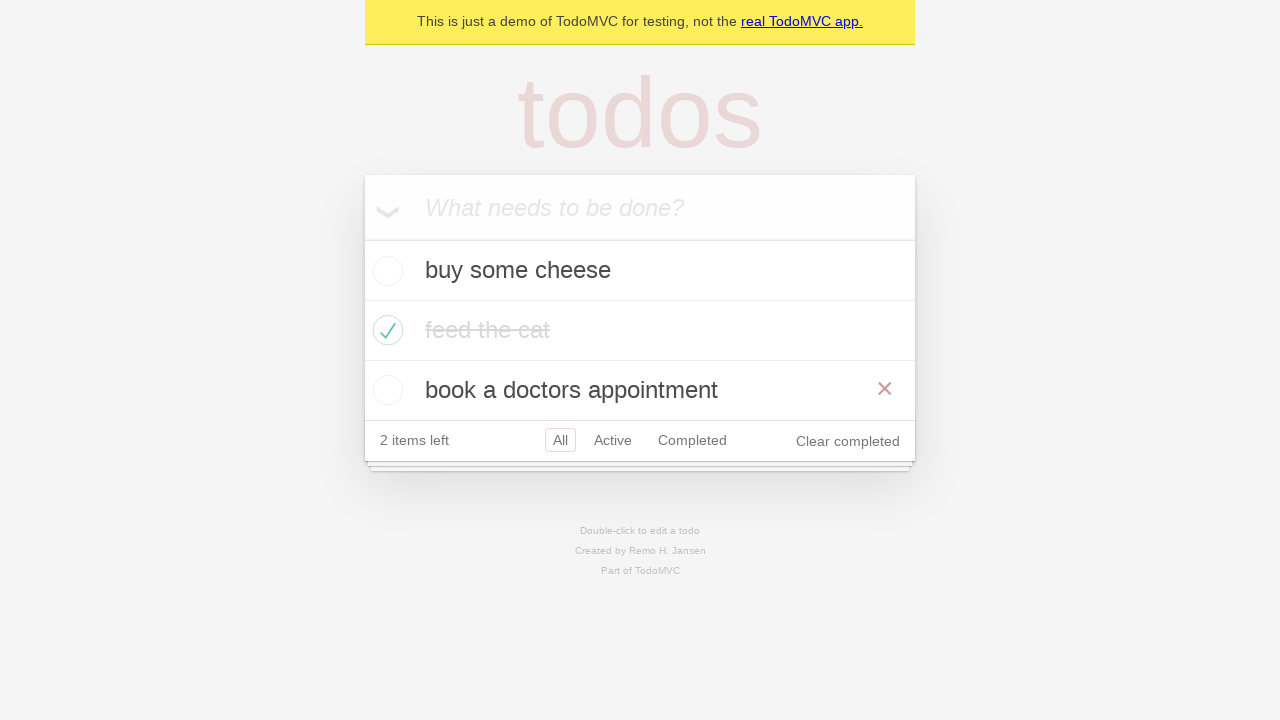

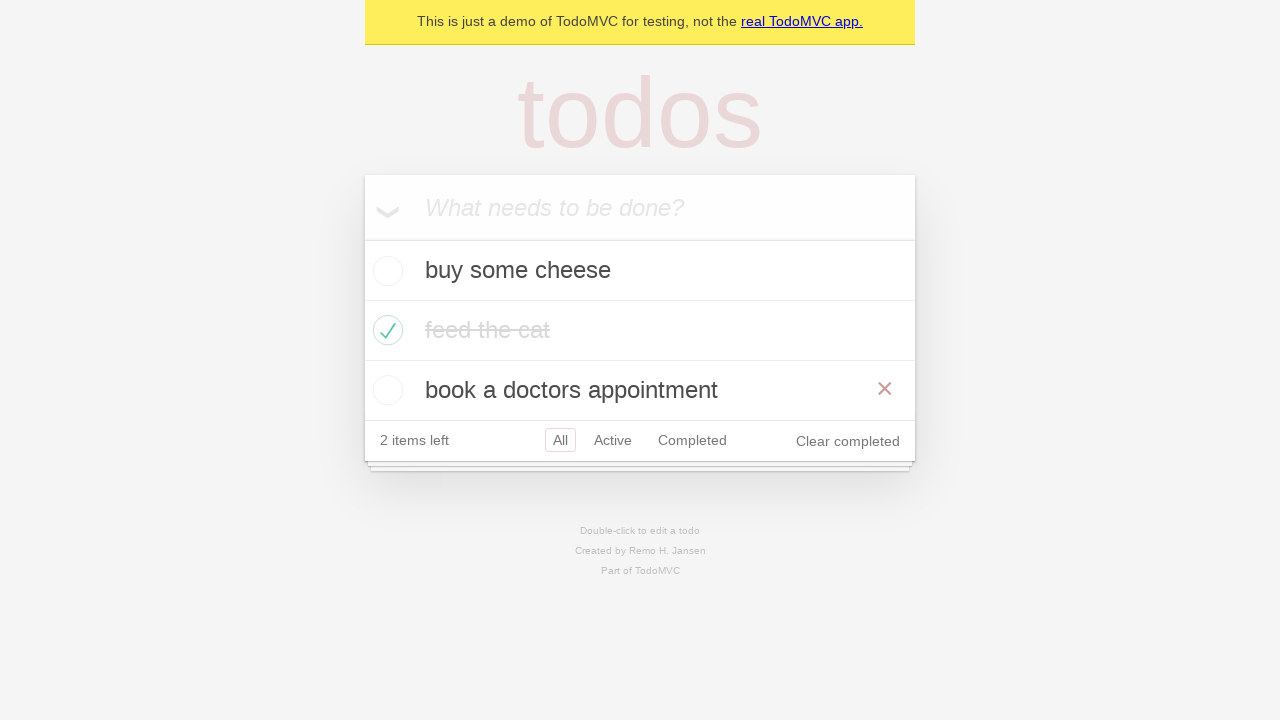